Navigates to a blog sign-up page and verifies that the page title "Signup for Alpha Blog" is displayed

Starting URL: https://selenium-blog.herokuapp.com/signup

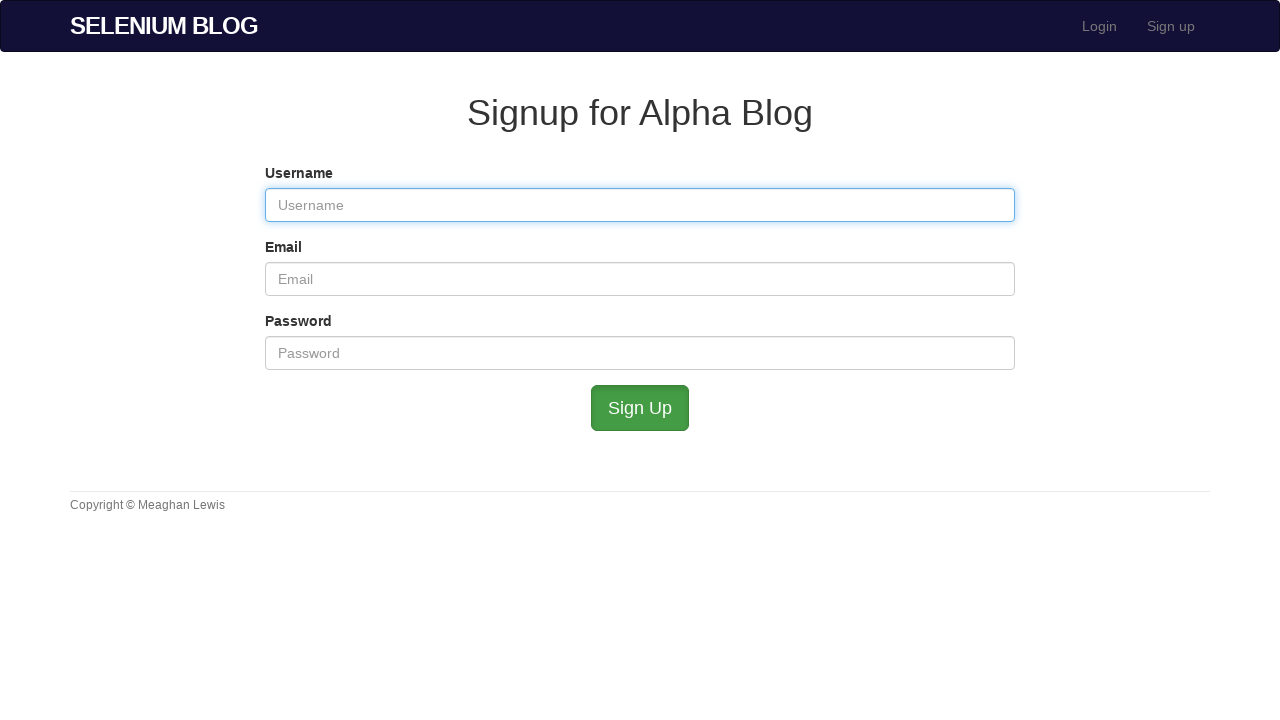

Navigated to blog sign-up page
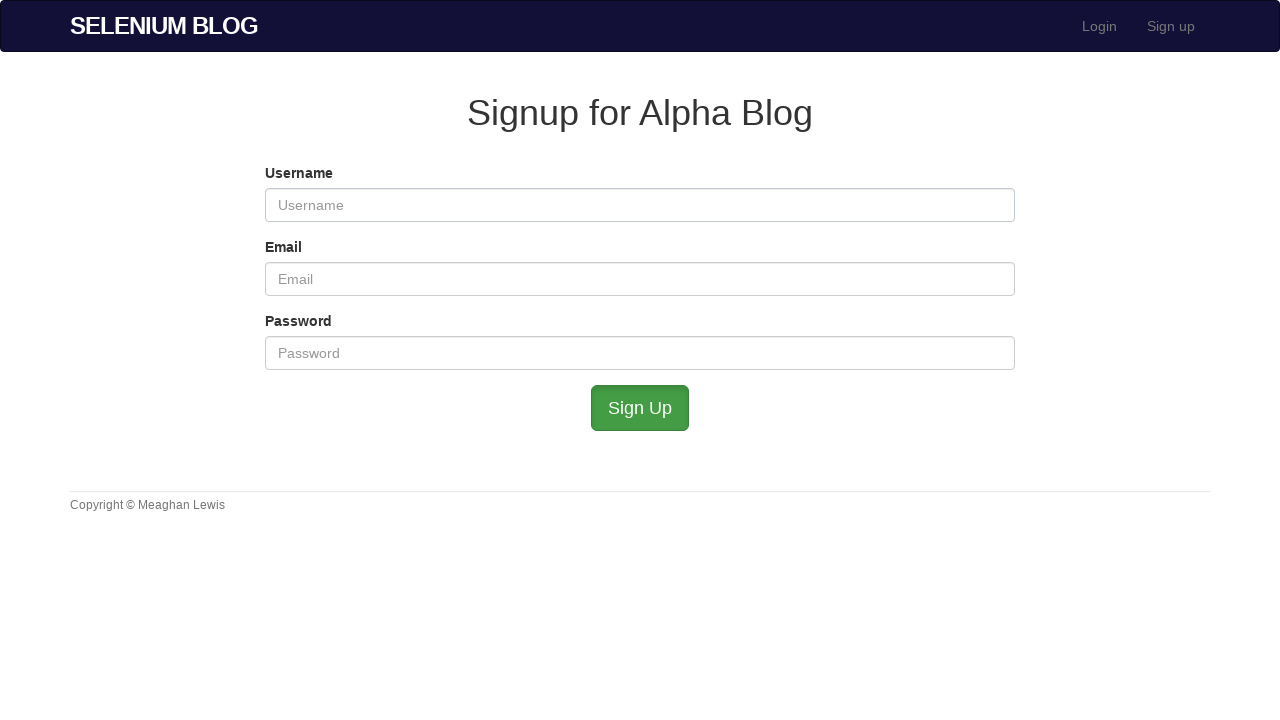

Page title element loaded
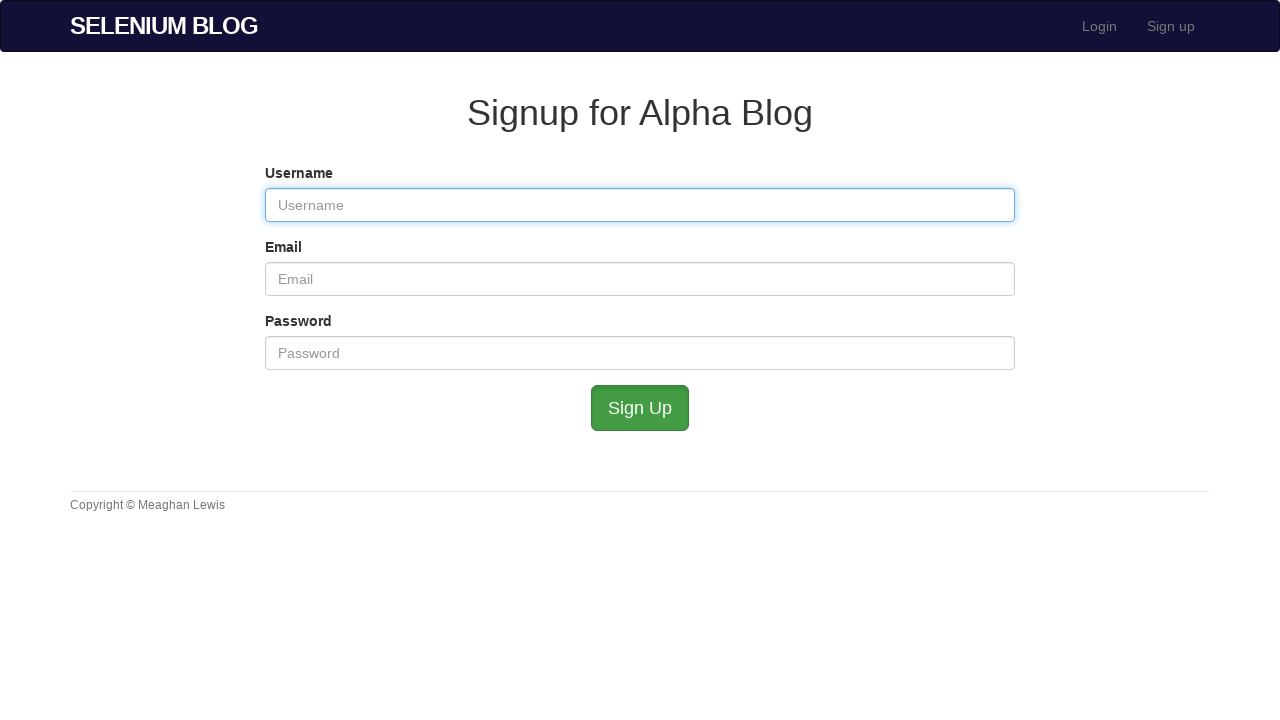

Located the h1 title element
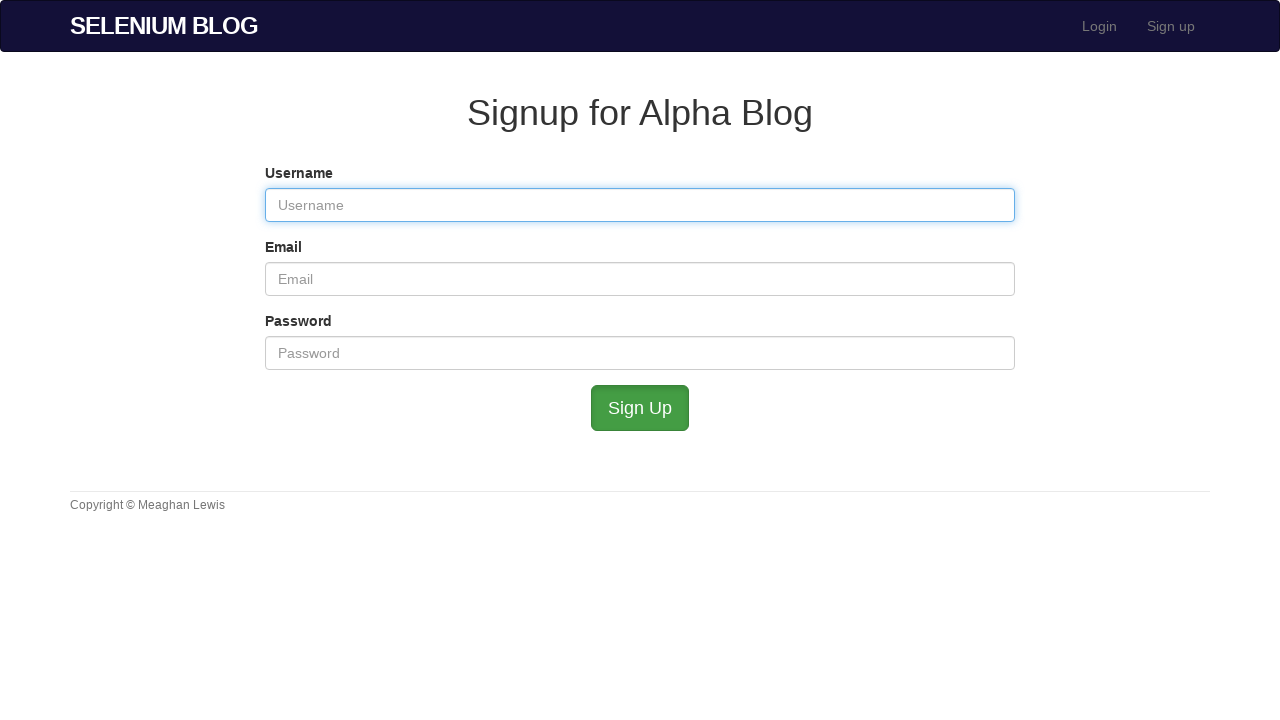

Verified page title is 'Signup for Alpha Blog'
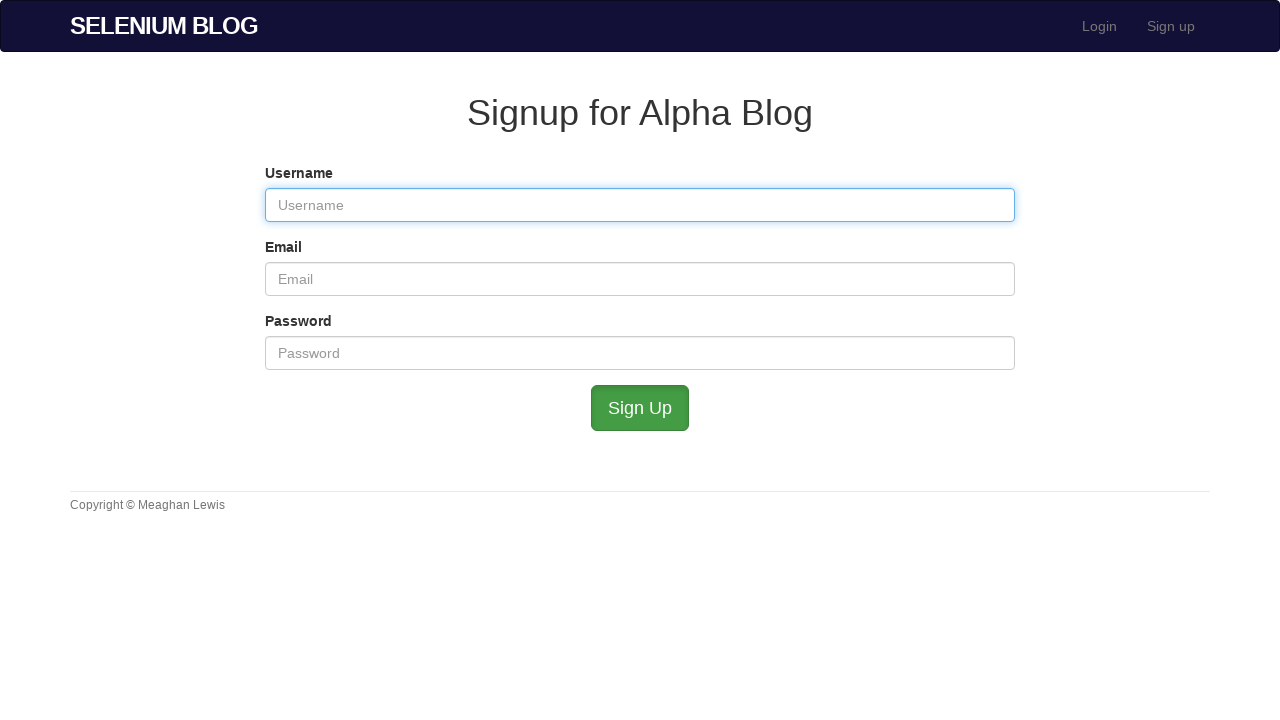

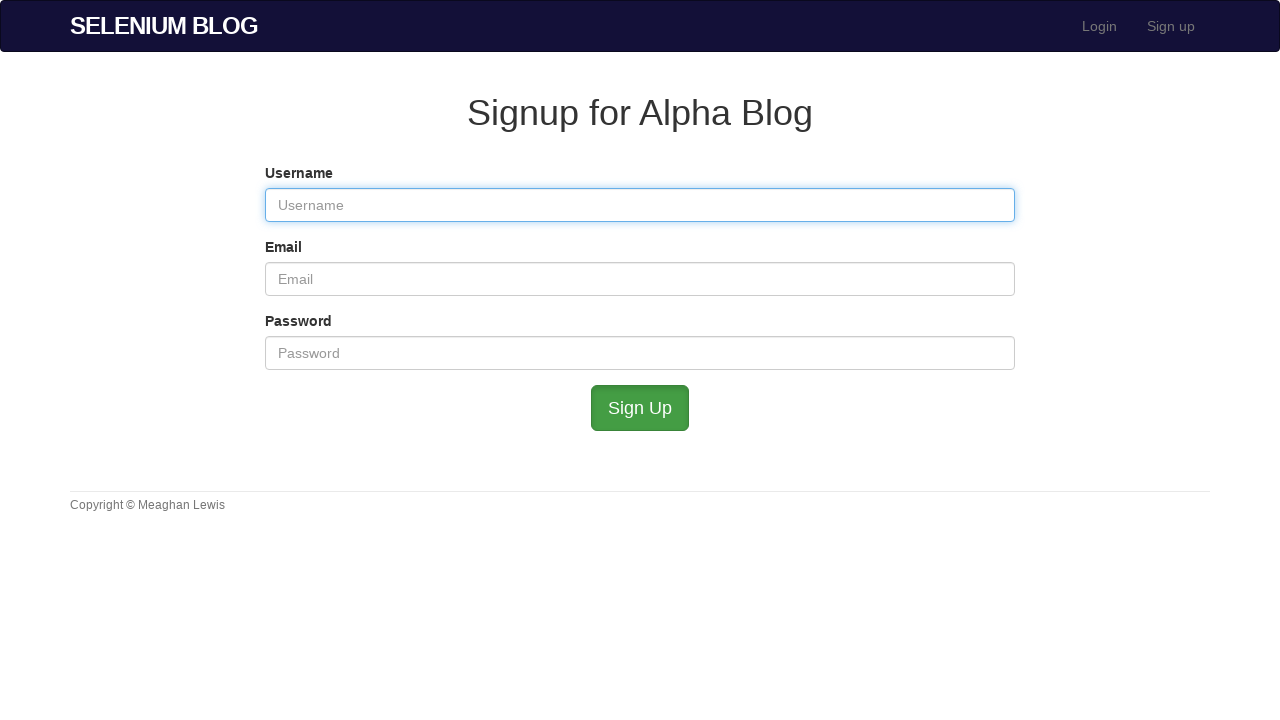